Tests JavaScript alert handling by clicking buttons to trigger different types of alerts, accepting a simple alert, and entering text into a prompt alert before accepting it.

Starting URL: https://demoqa.com/alerts

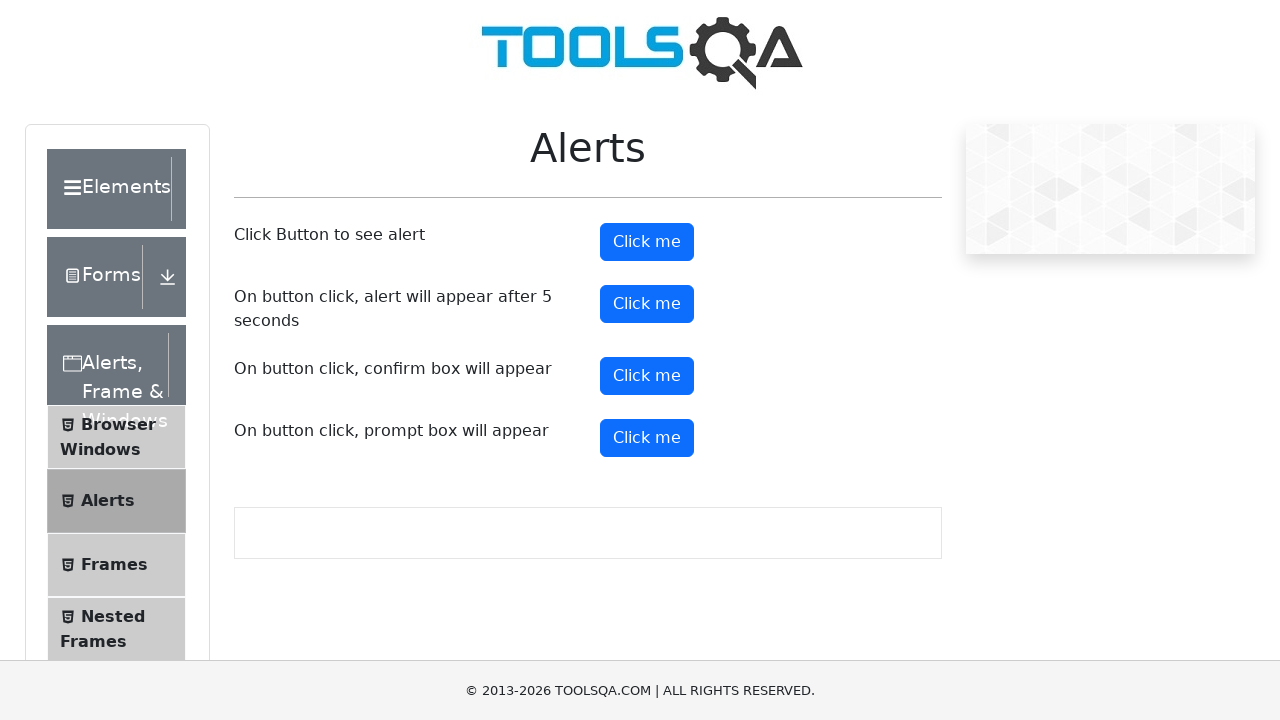

Clicked the first alert button to trigger a simple alert at (647, 242) on xpath=//button[@id='alertButton']
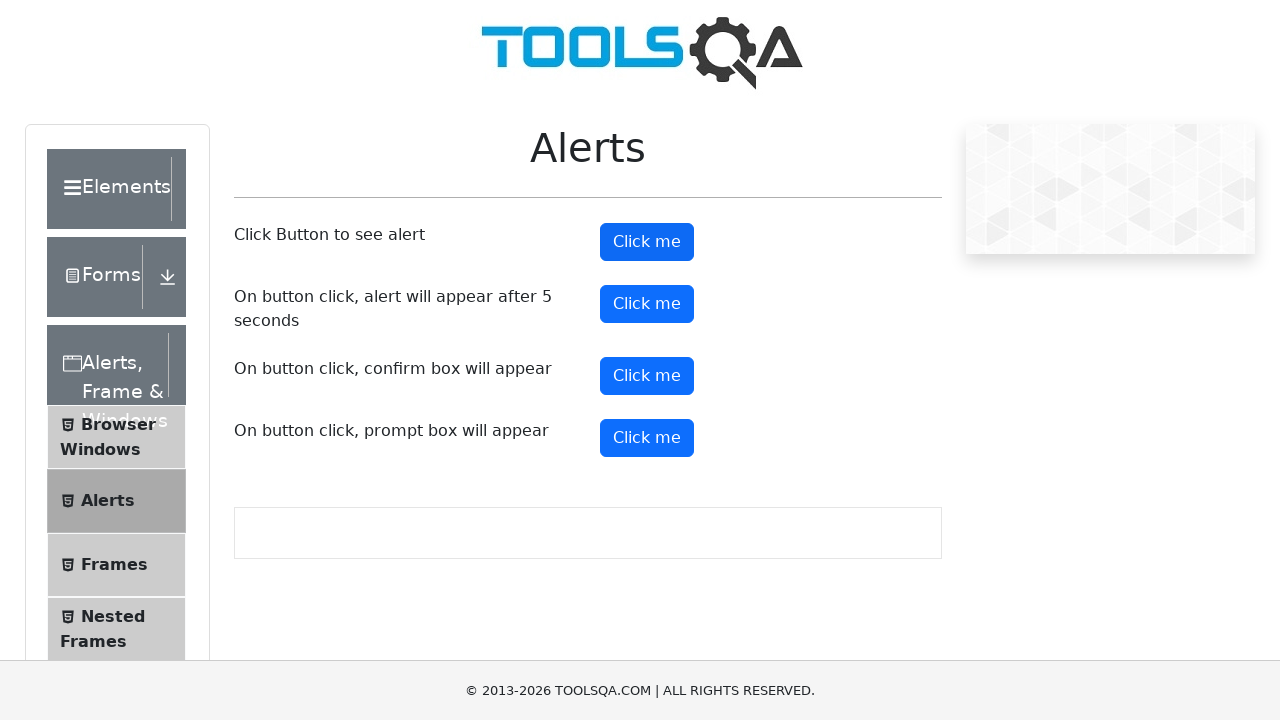

Set up dialog handler to accept alerts
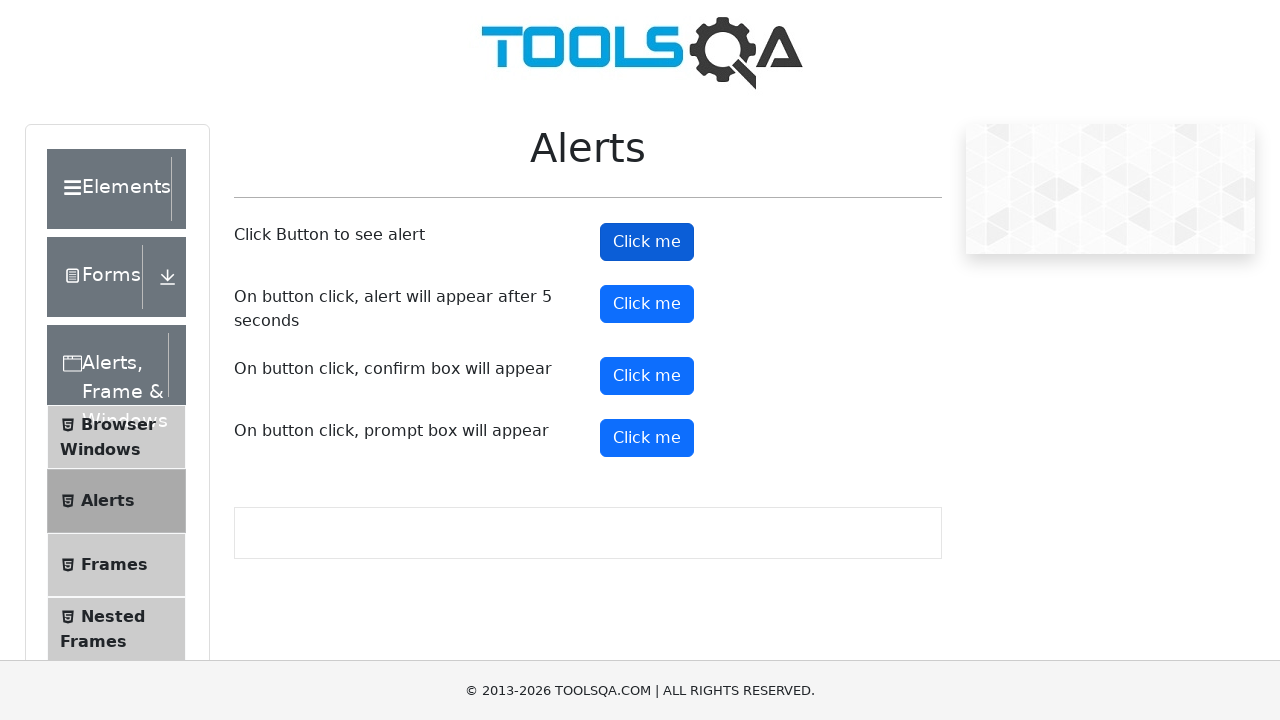

Waited 1 second for alert handling to complete
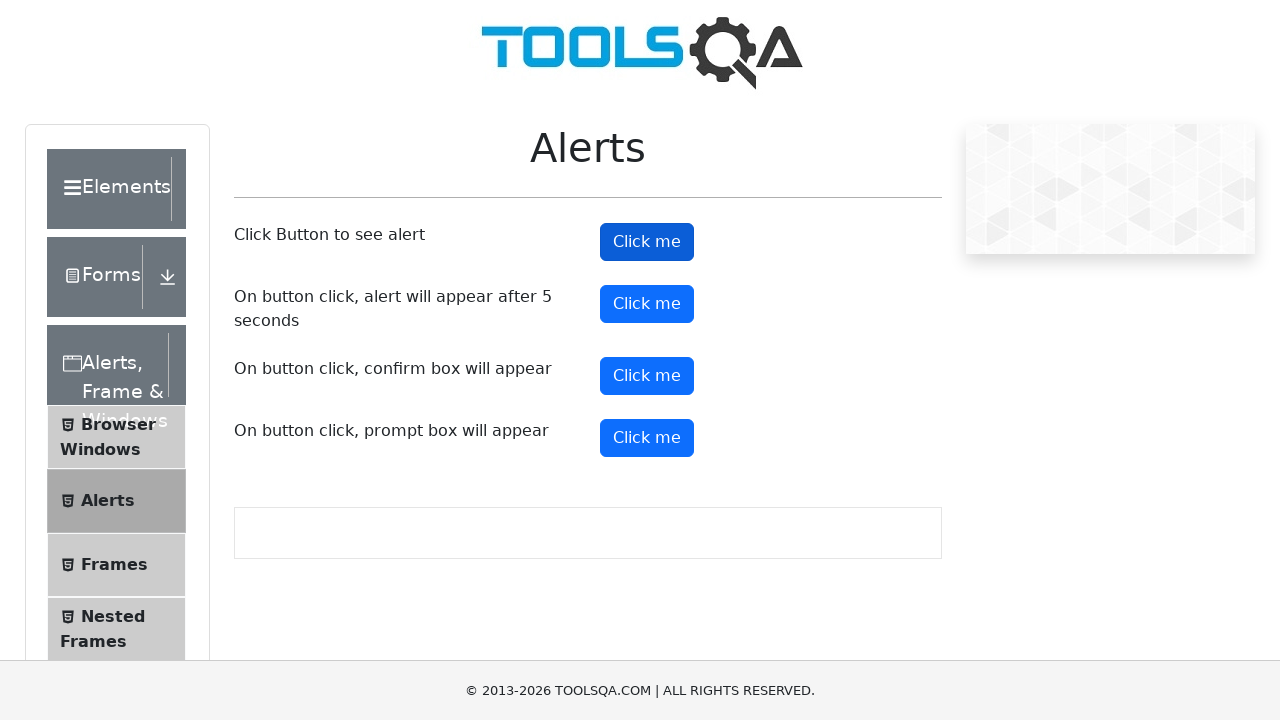

Clicked the prompt button to trigger a prompt alert at (647, 438) on xpath=//button[@id='promtButton']
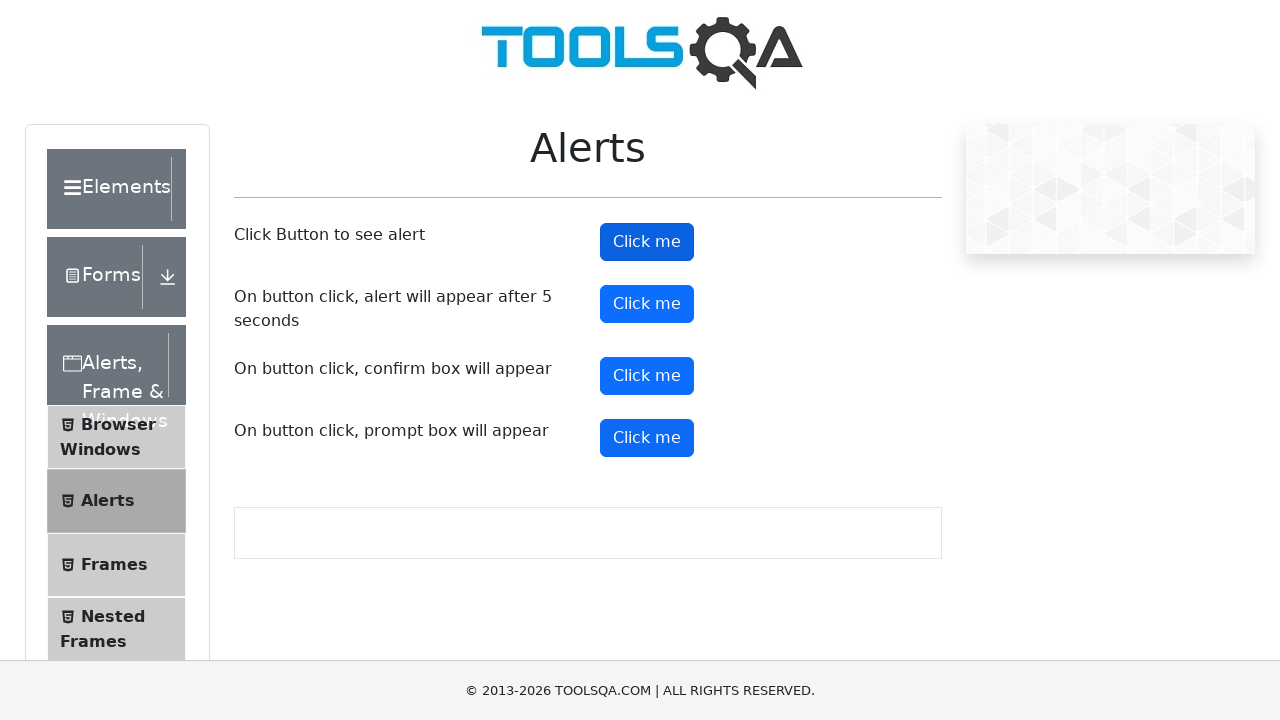

Set up dialog handler to accept prompts and enter 'abracadabra' as text
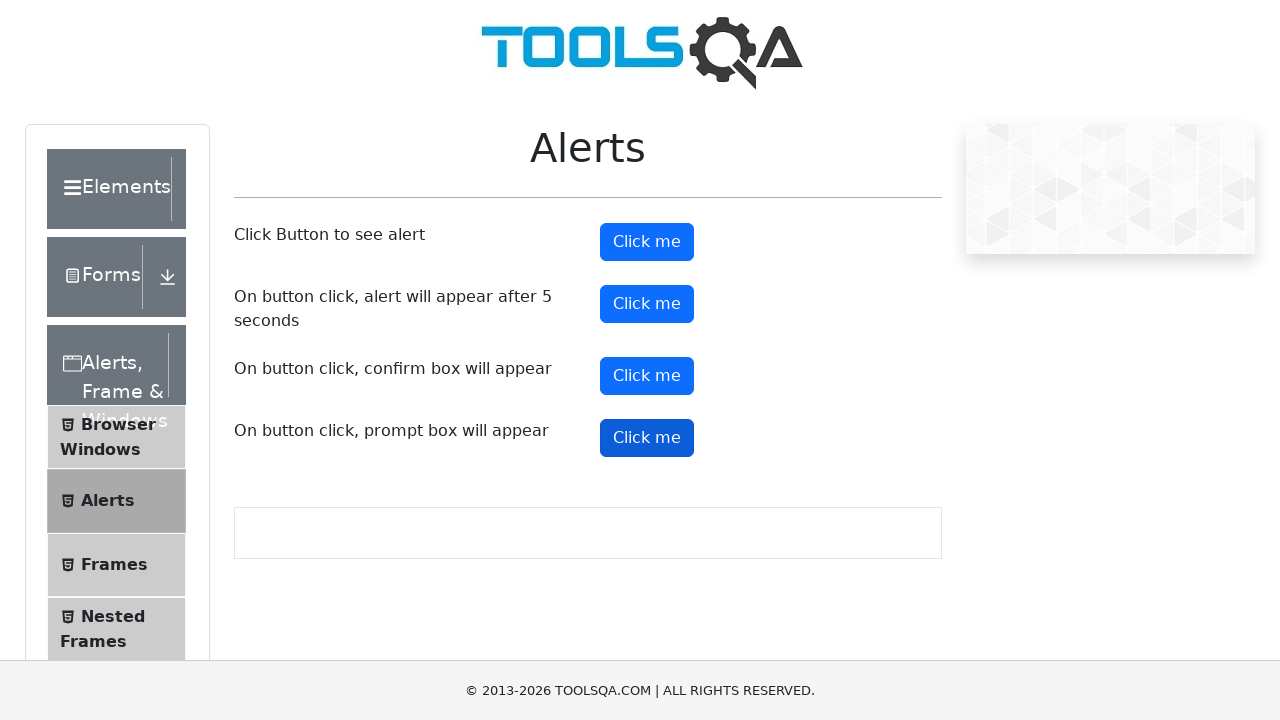

Waited 1 second for prompt handling to complete
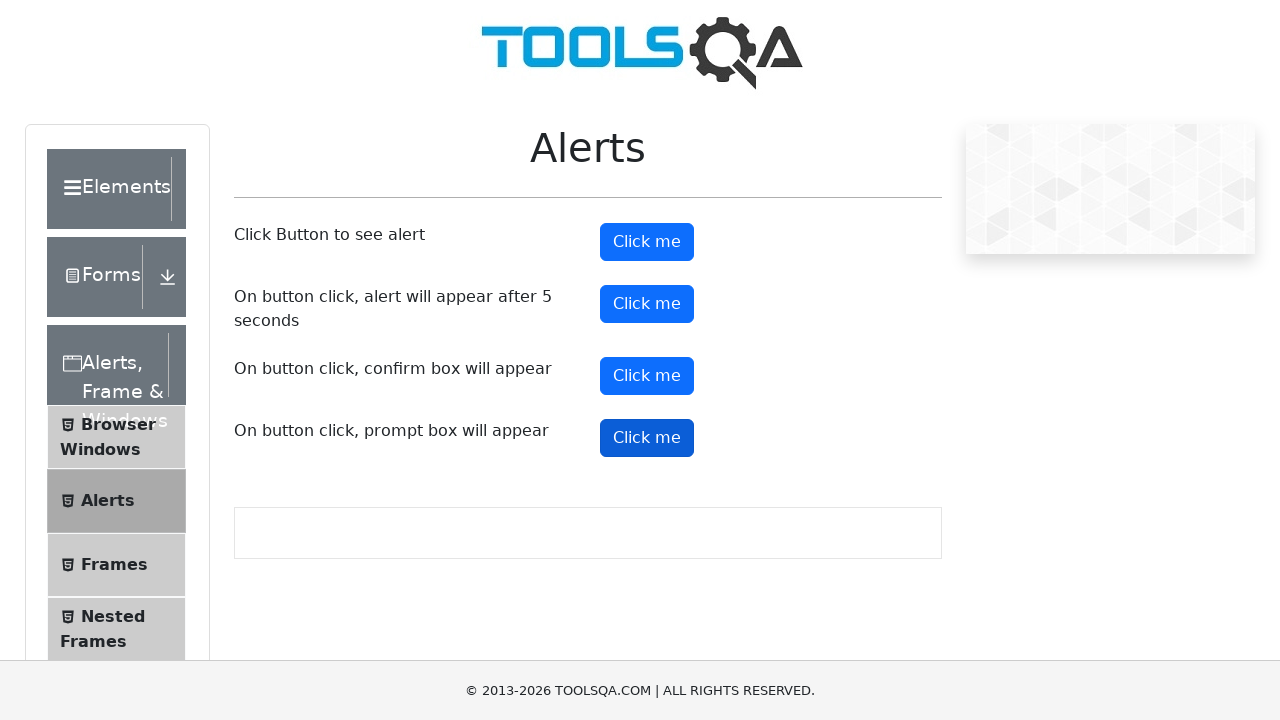

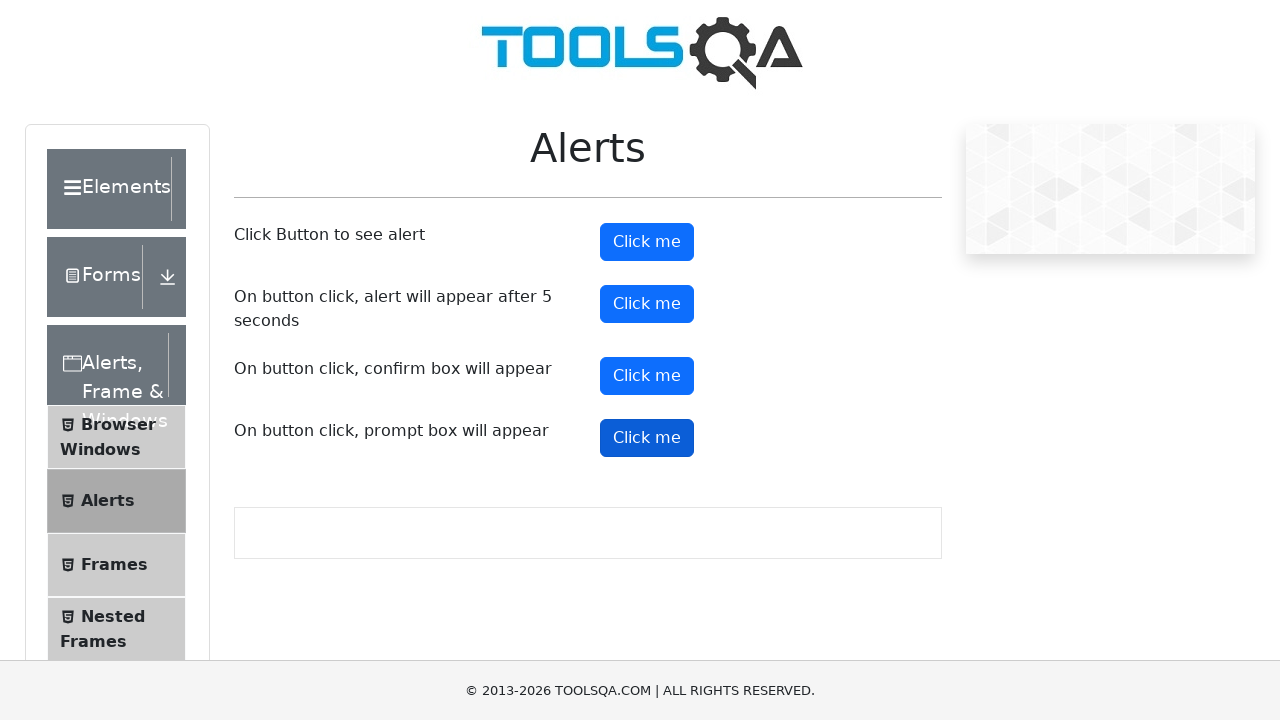